Tests radio button functionality by clicking on different radio button options and verifying selection states

Starting URL: https://demoqa.com/radio-button

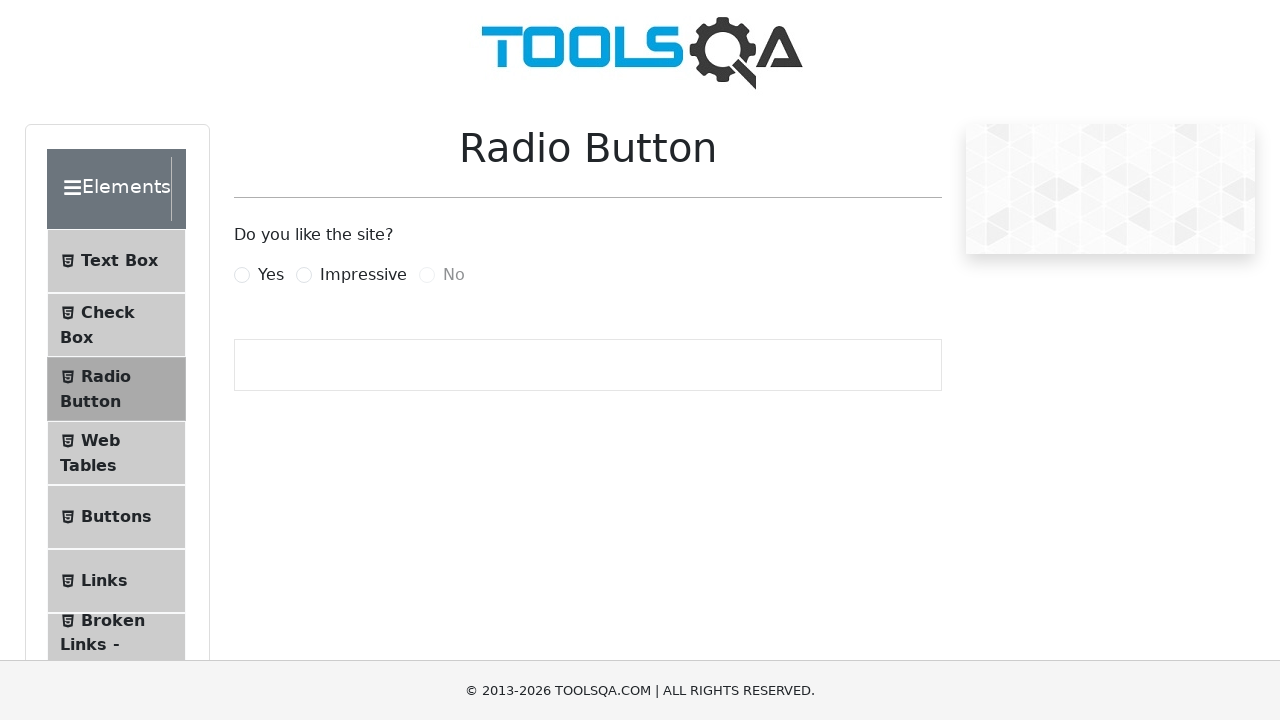

Clicked on 'Yes' radio button at (271, 275) on label[for='yesRadio']
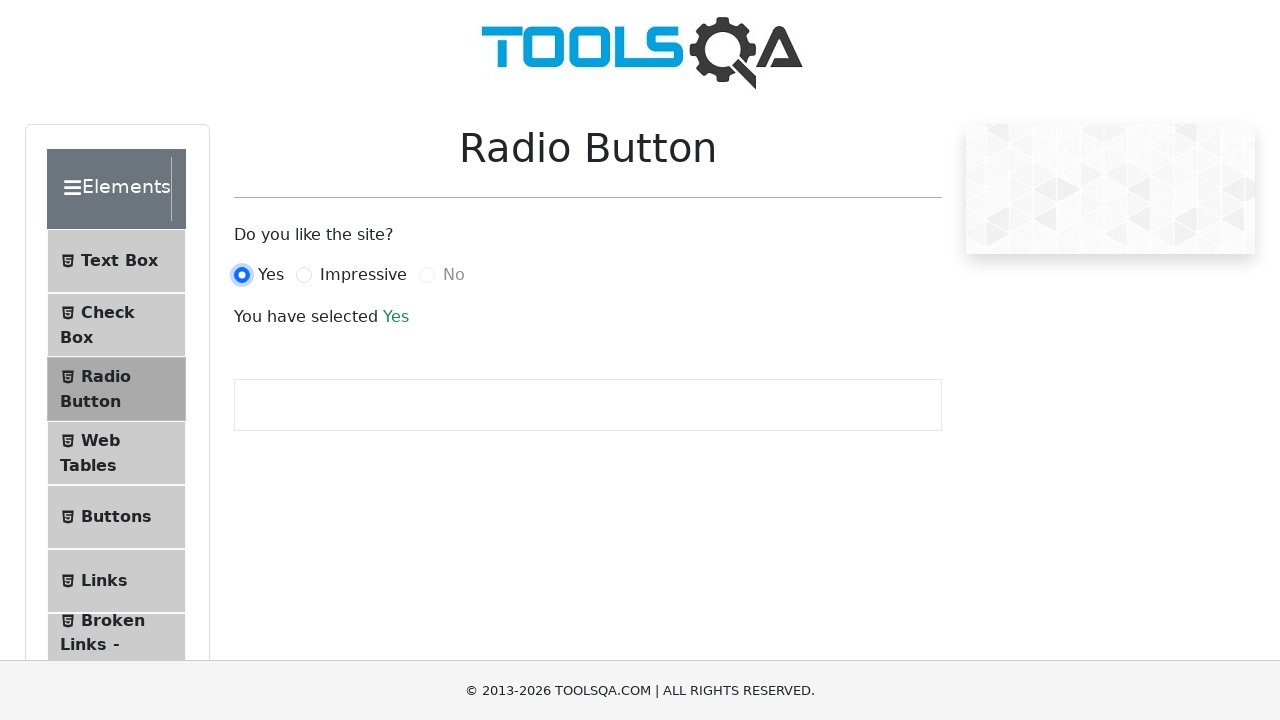

Selection text appeared confirming 'Yes' is selected
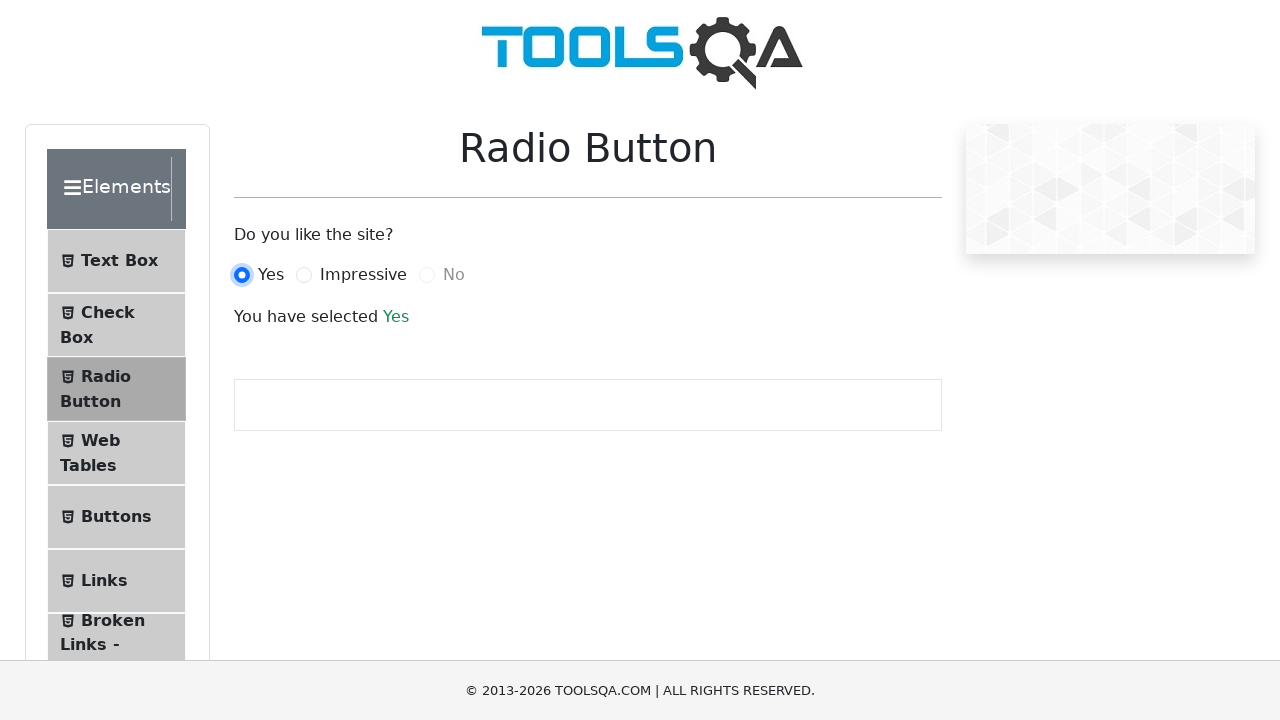

Clicked on 'Impressive' radio button at (363, 275) on label[for='impressiveRadio']
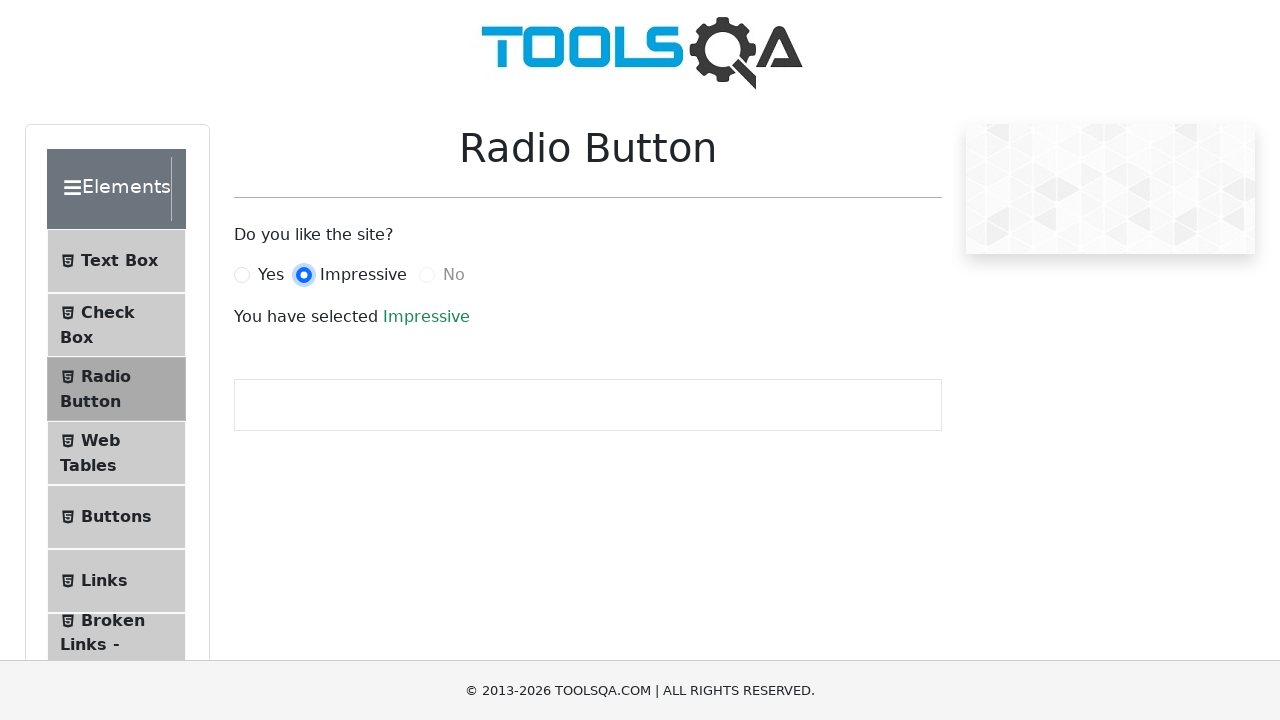

Selection text updated confirming 'Impressive' is selected
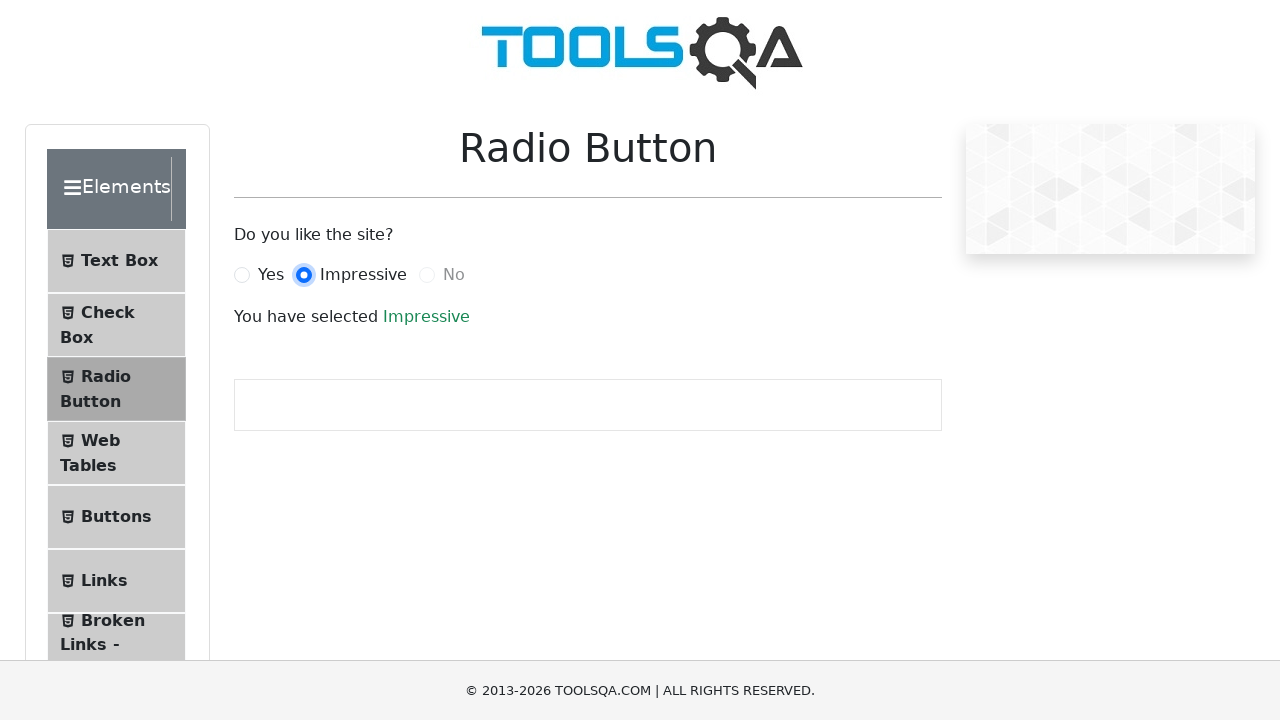

Verified that 'No' radio button exists (disabled state)
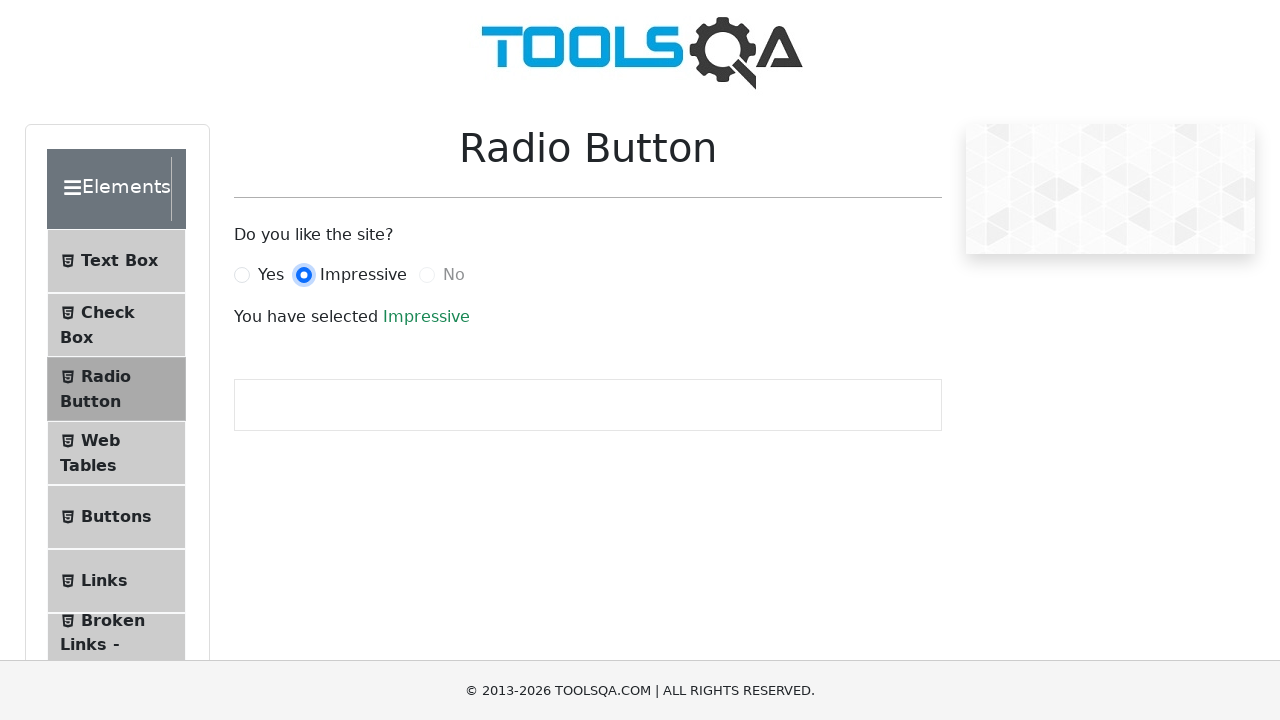

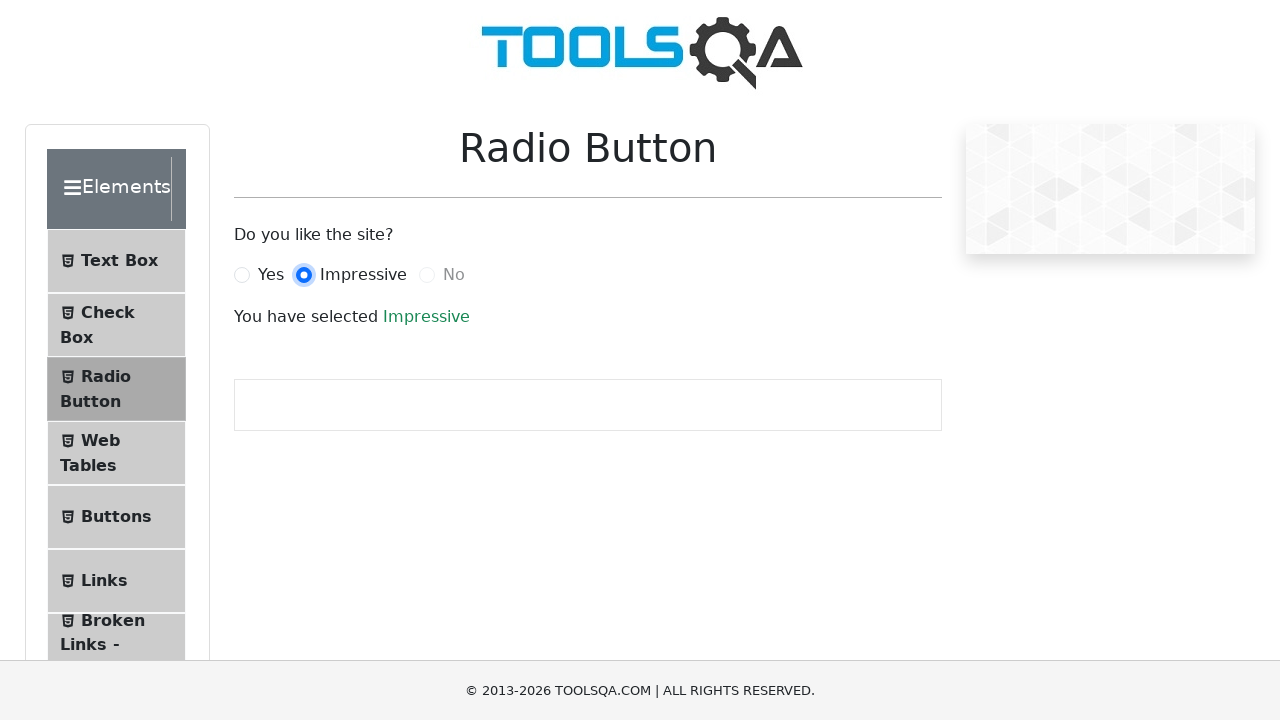